Tests handling of overlapped elements by scrolling to reveal and fill an input field

Starting URL: http://uitestingplayground.com/

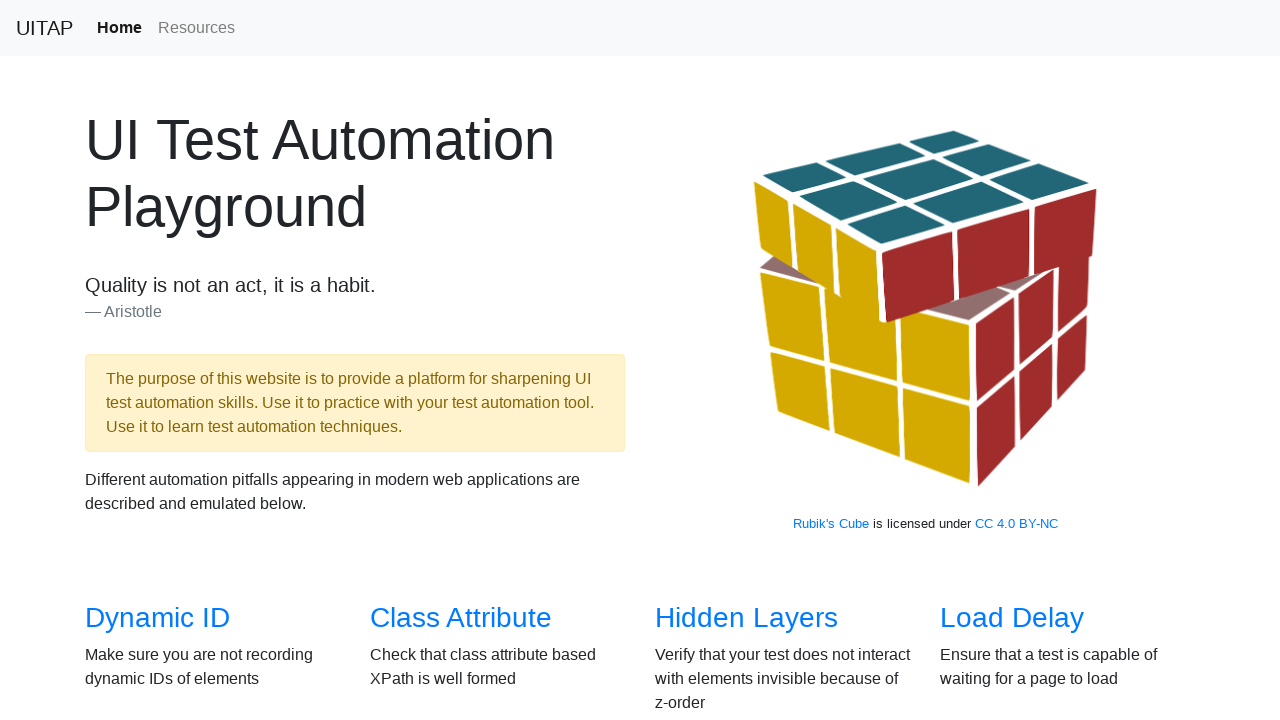

Clicked on 'Overlapped Element' link at (158, 386) on internal:role=link[name="Overlapped Element"i]
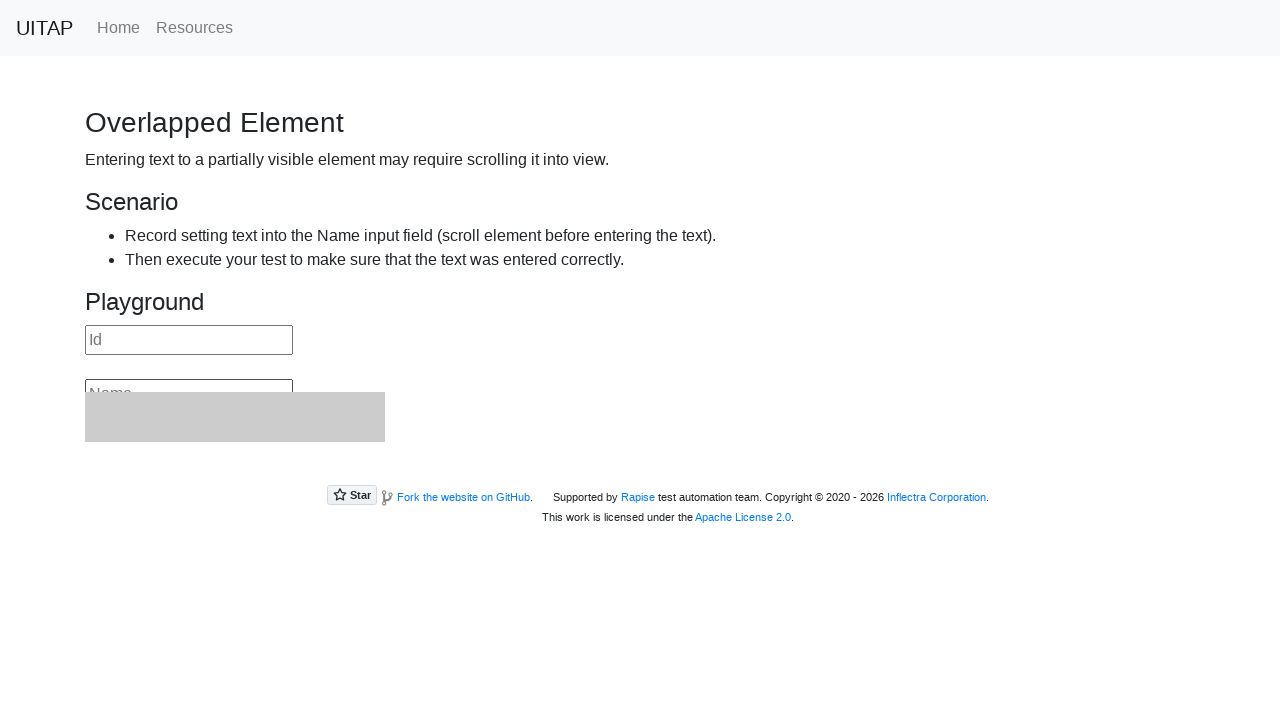

Located overlapped input field with placeholder 'Name'
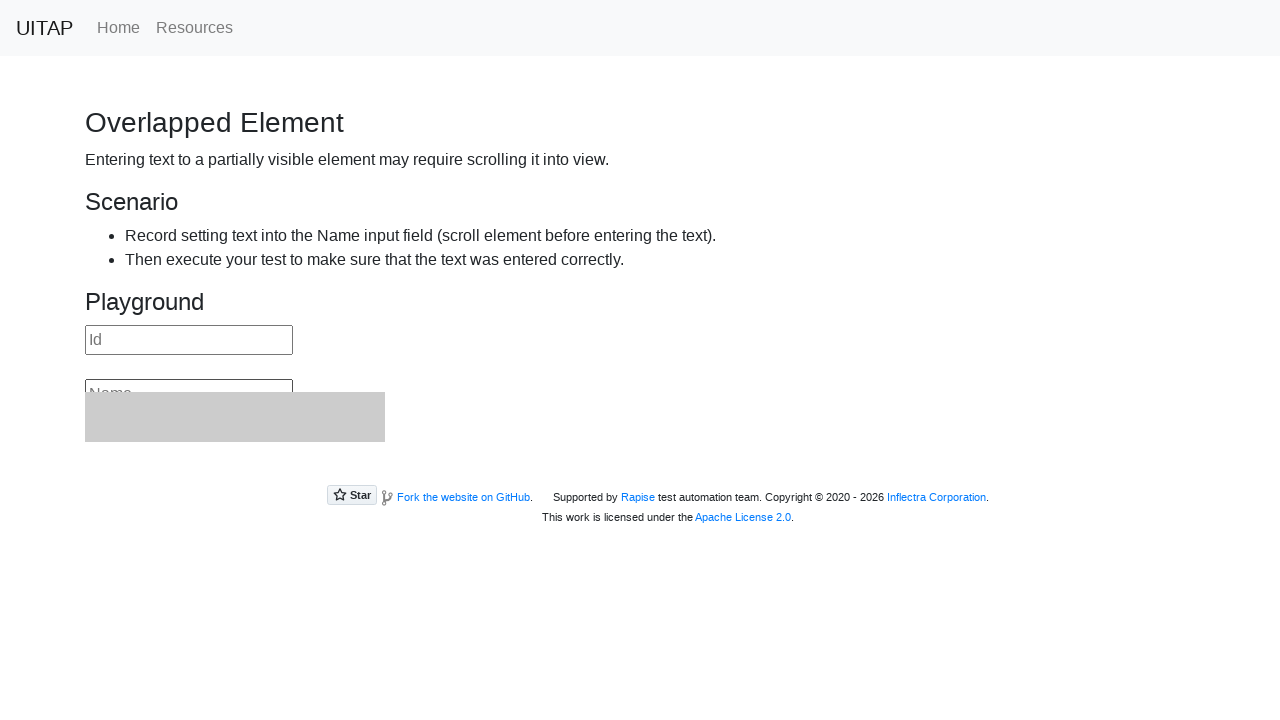

Located parent div of overlapped input
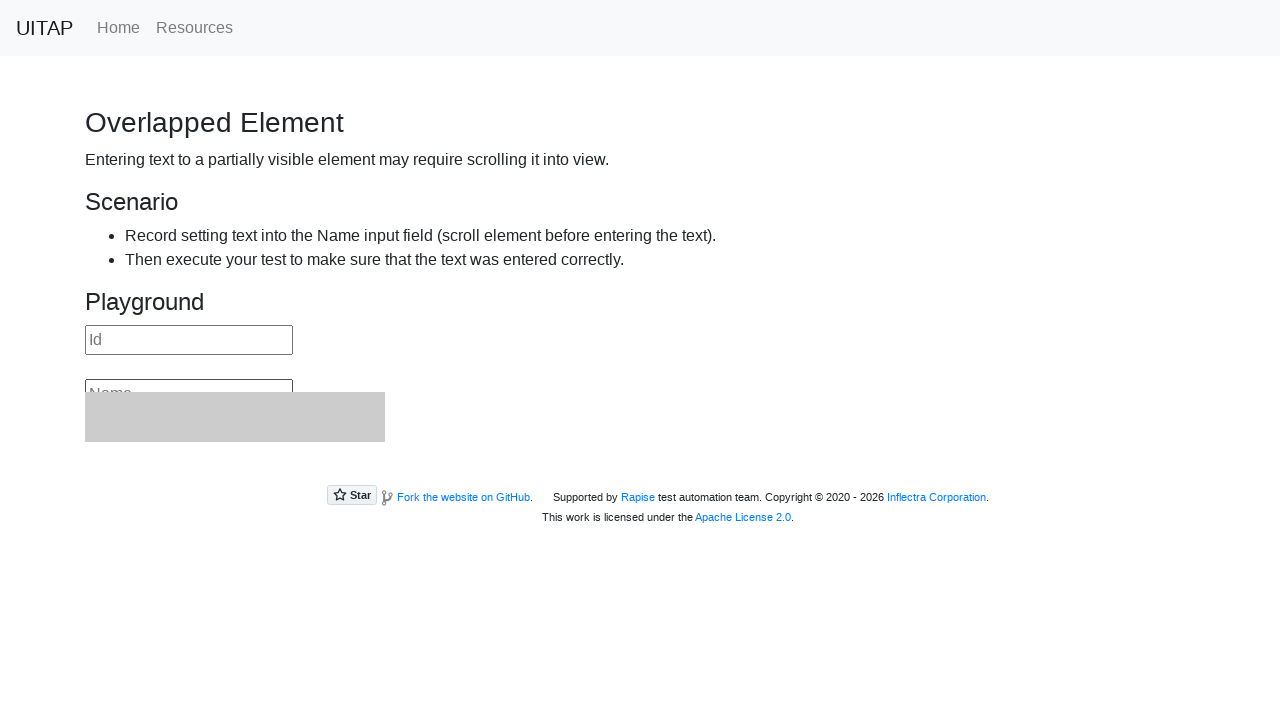

Hovered over parent div at (640, 375) on internal:attr=[placeholder="Name"i] >> ..
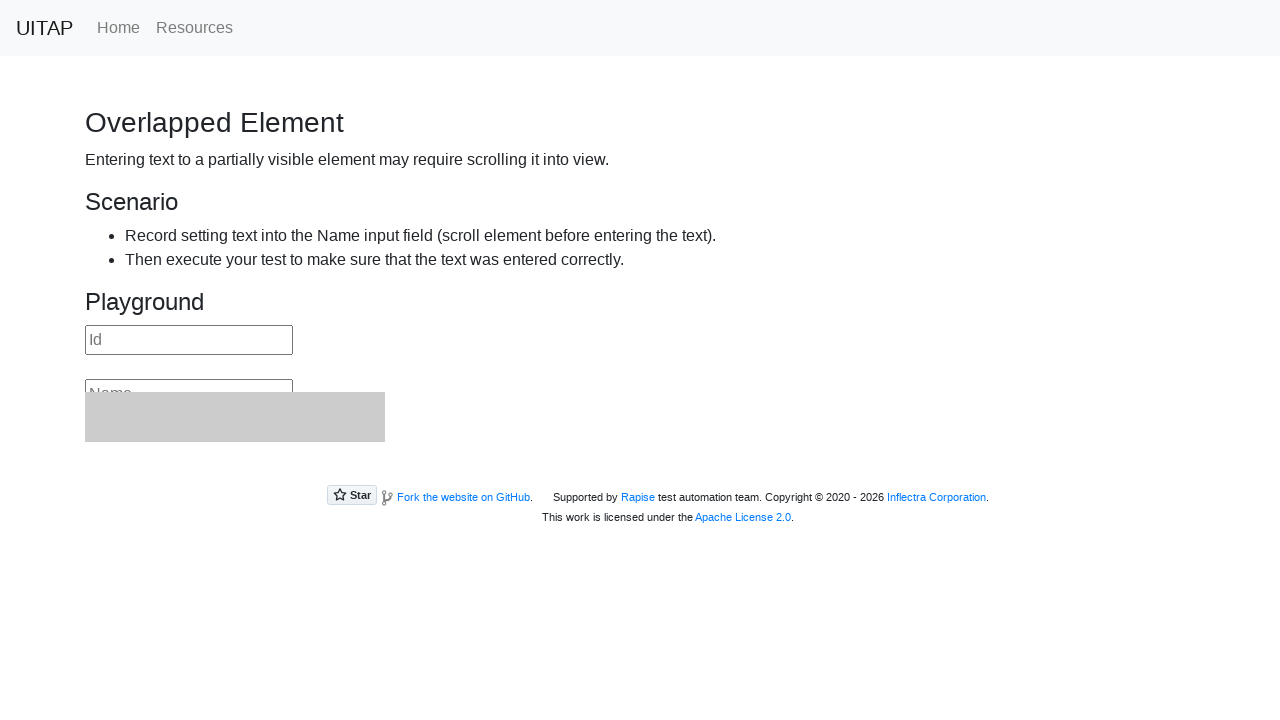

Scrolled down 200 pixels to reveal overlapped input field
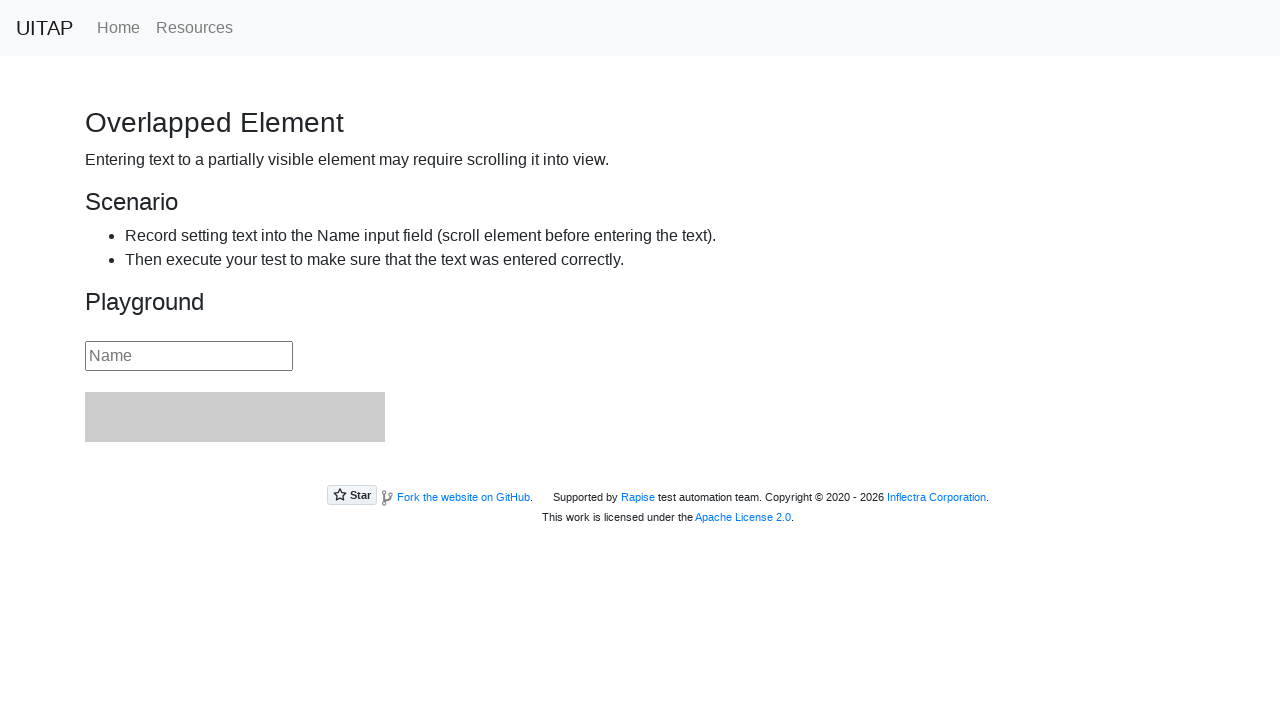

Filled input field with 'testuser_maria' on internal:attr=[placeholder="Name"i]
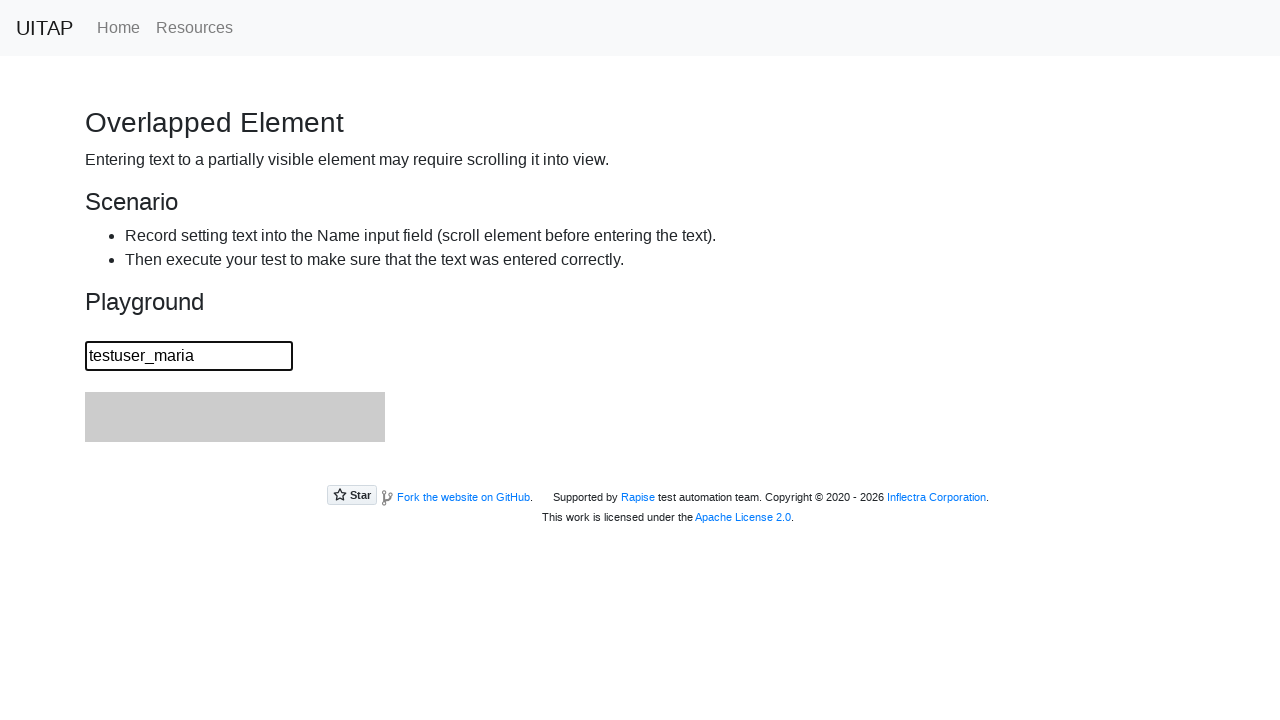

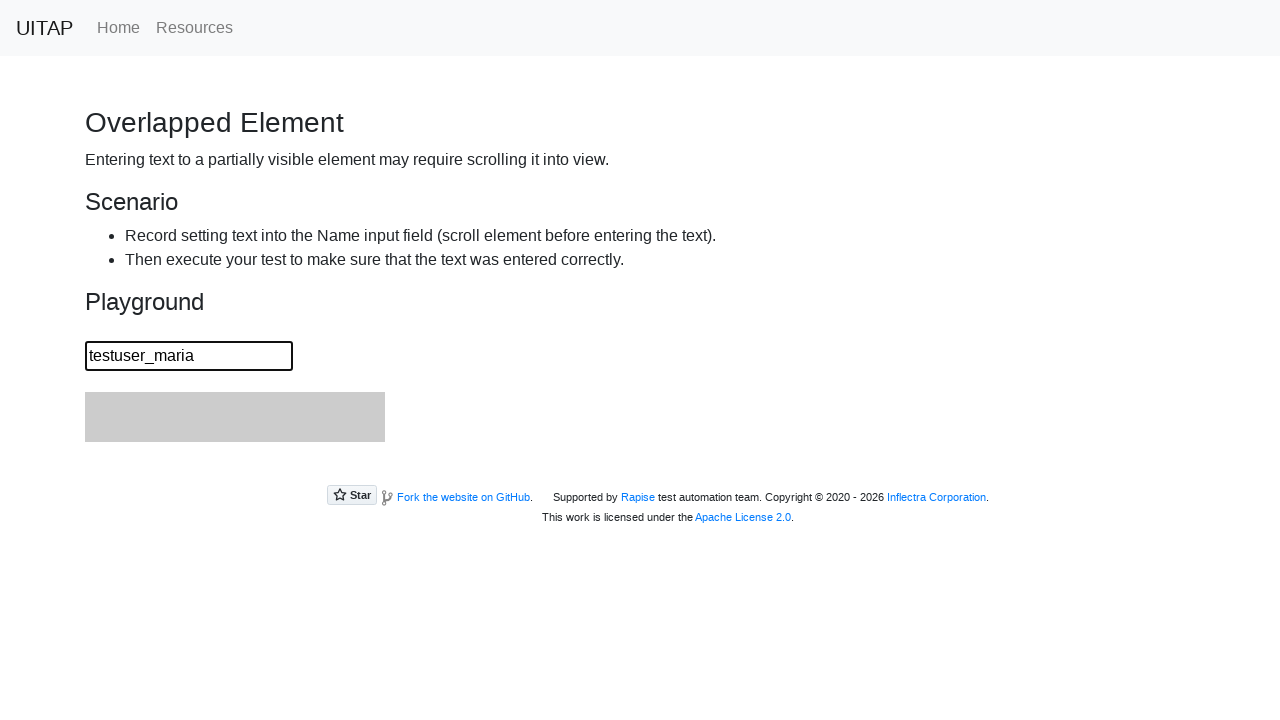